Navigates to checkbox page and interacts with checkbox elements

Starting URL: https://www.tutorialspoint.com/selenium/practice/text-box.php

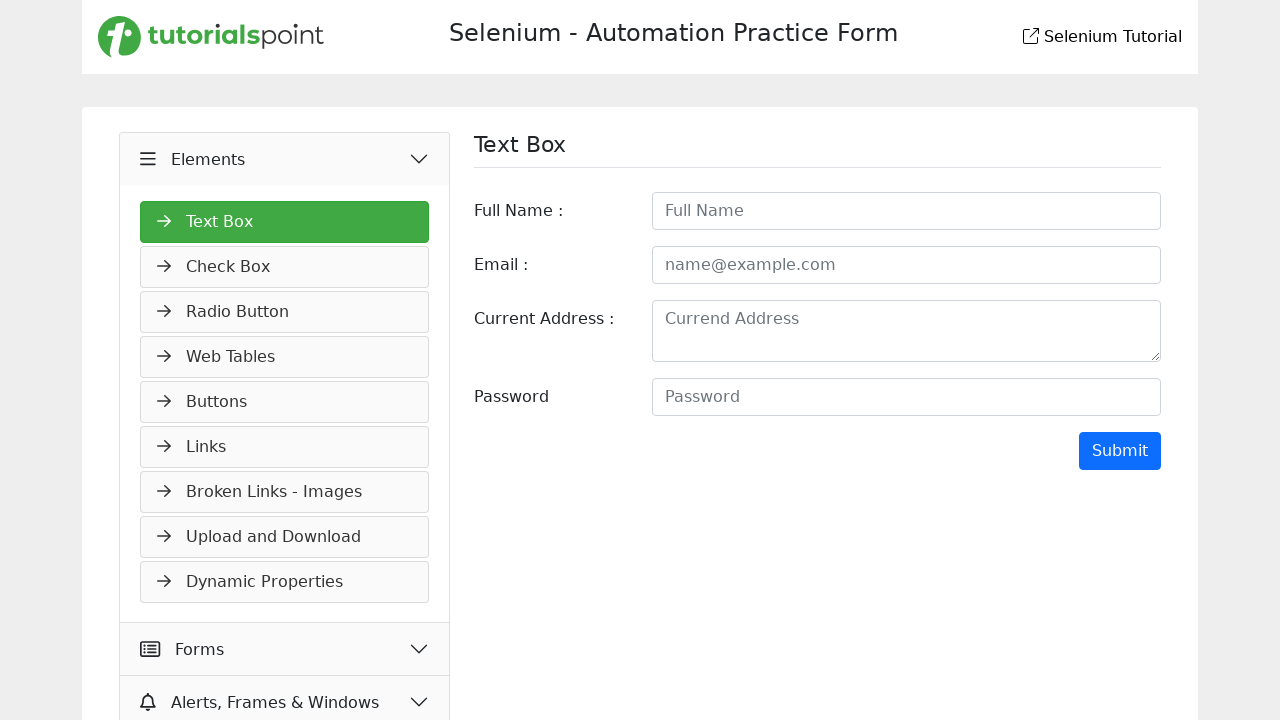

Clicked the menu button at (285, 159) on //*[@id="headingOne"]/button
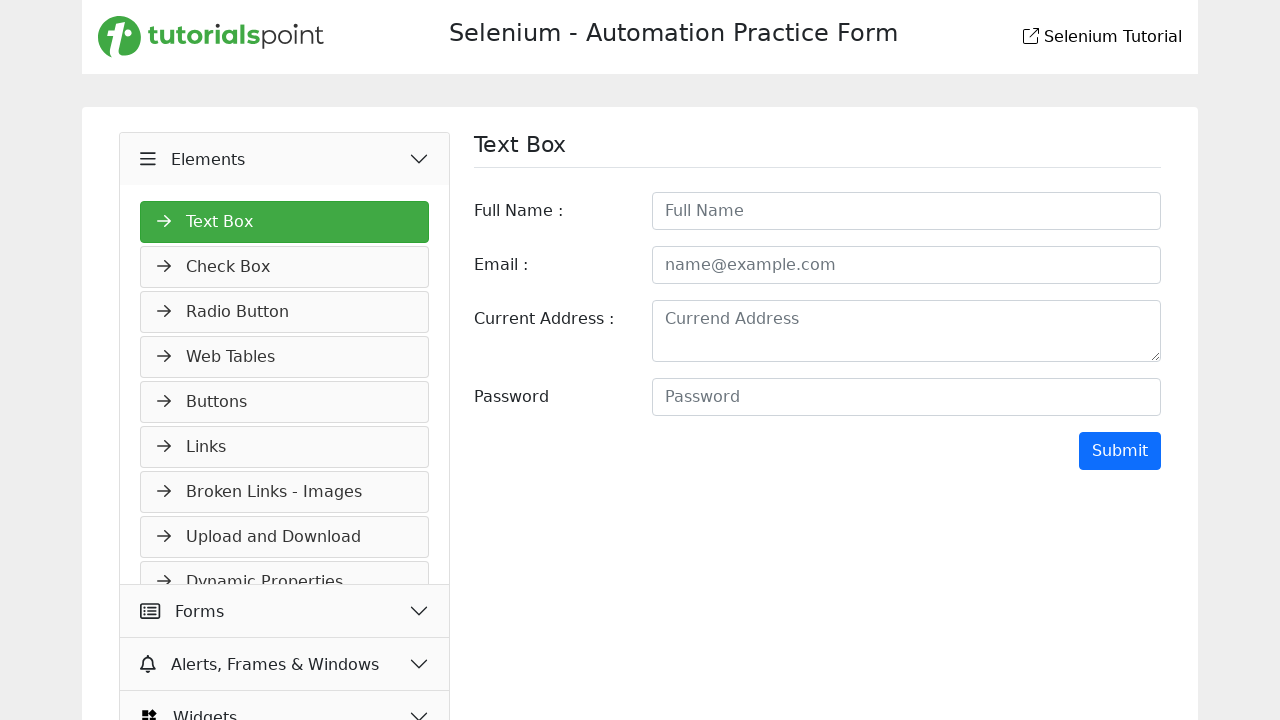

Navigated to checkbox section at (285, 207) on //*[@id="navMenus"]/li[2]
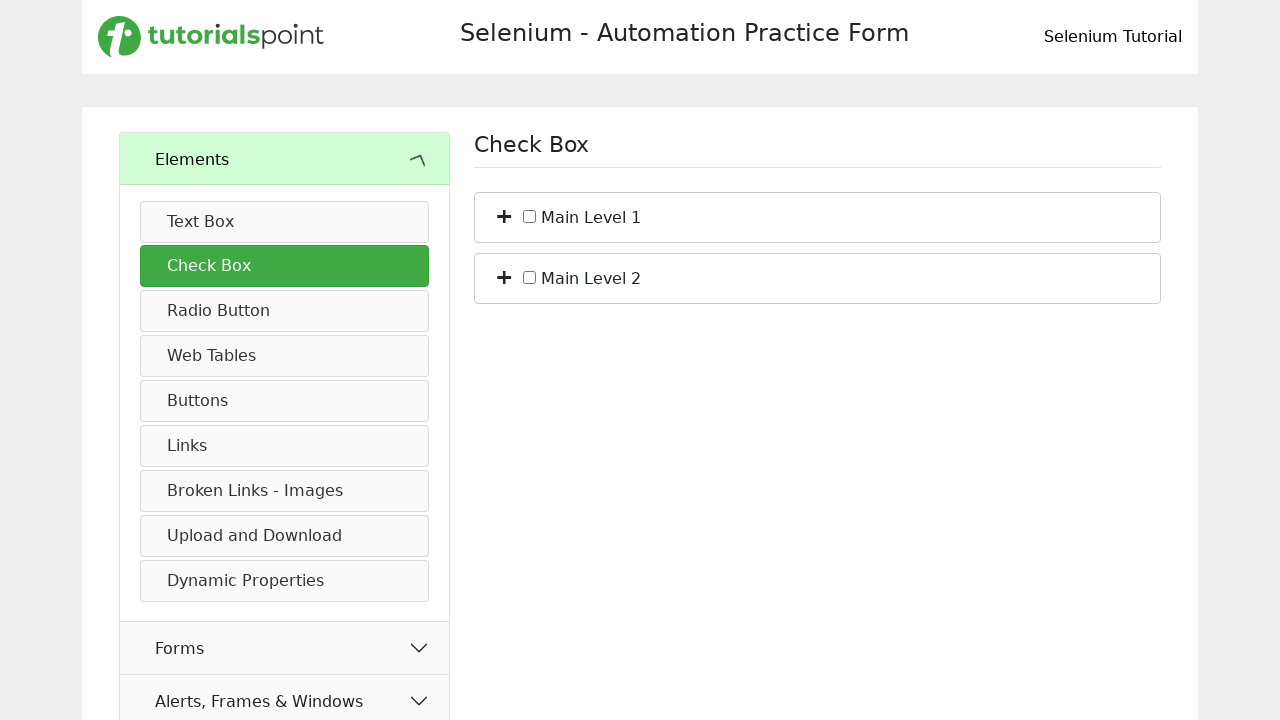

Clicked checkbox element at (530, 216) on //*[@id="c_bs_1"]
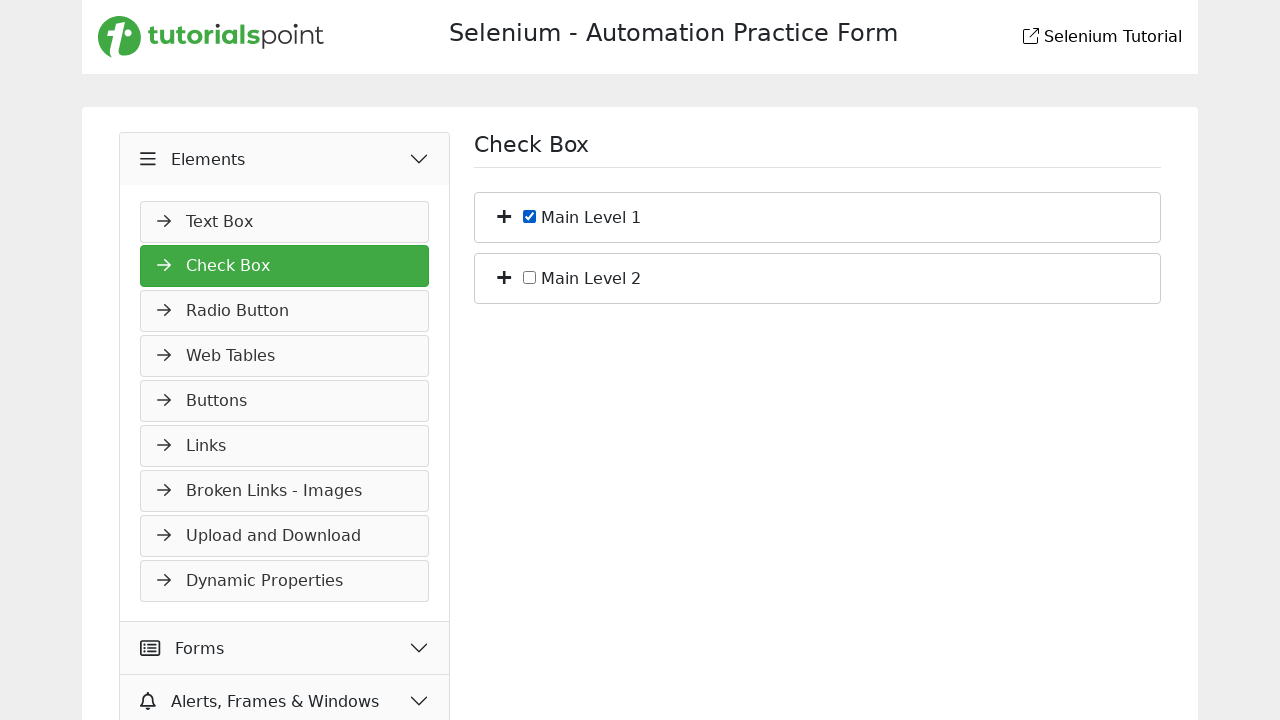

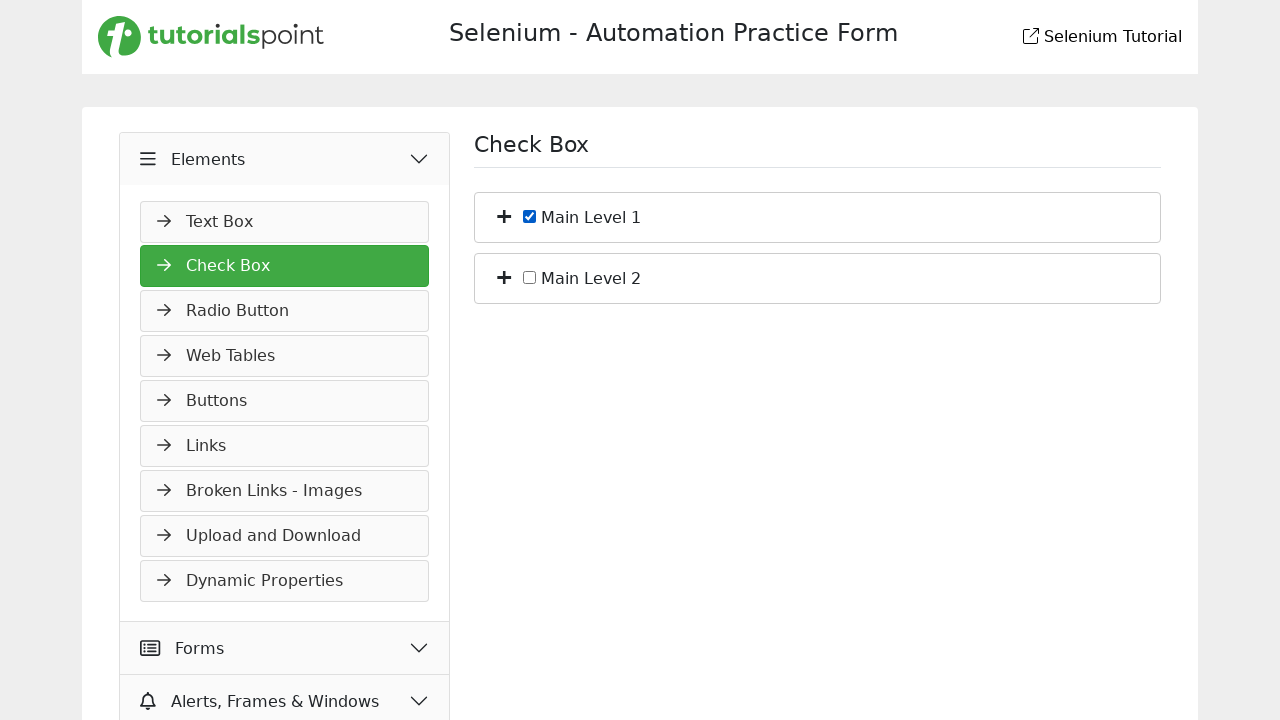